Tests keyboard key press functionality by sending a SPACE key to an input element and verifying the page displays the correct key press result.

Starting URL: http://the-internet.herokuapp.com/key_presses

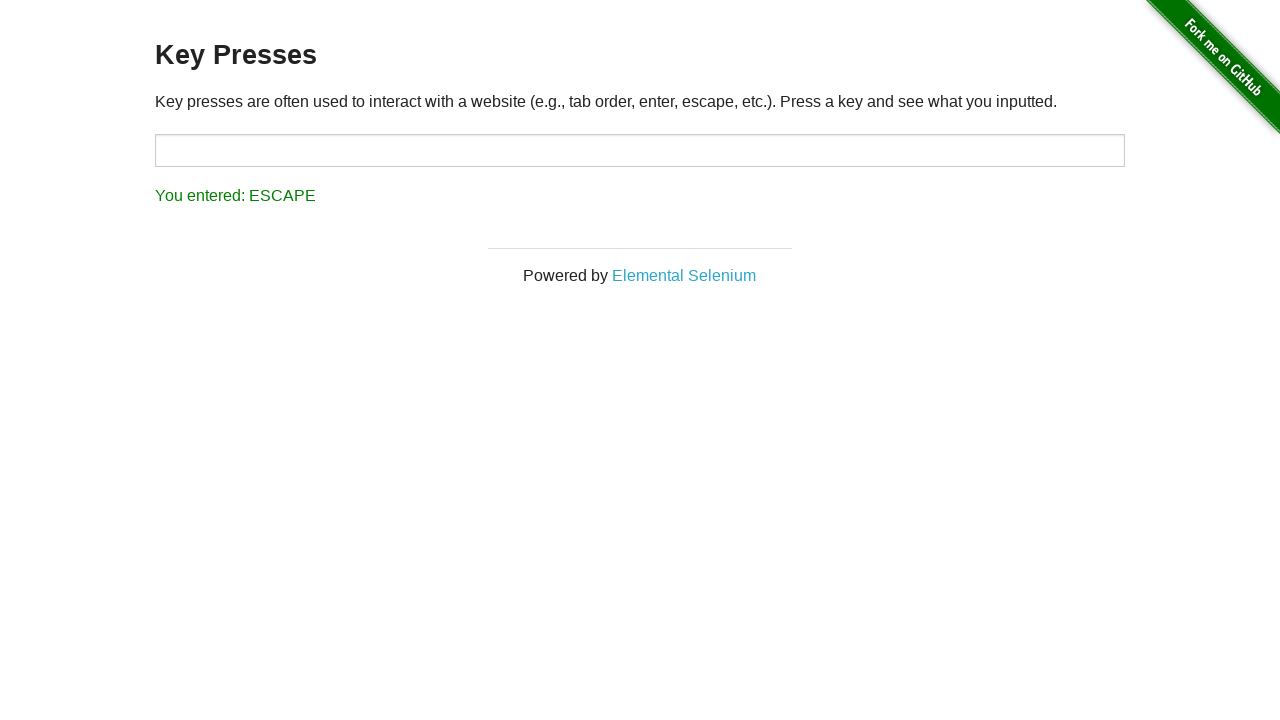

Pressed SPACE key on target input element on #target
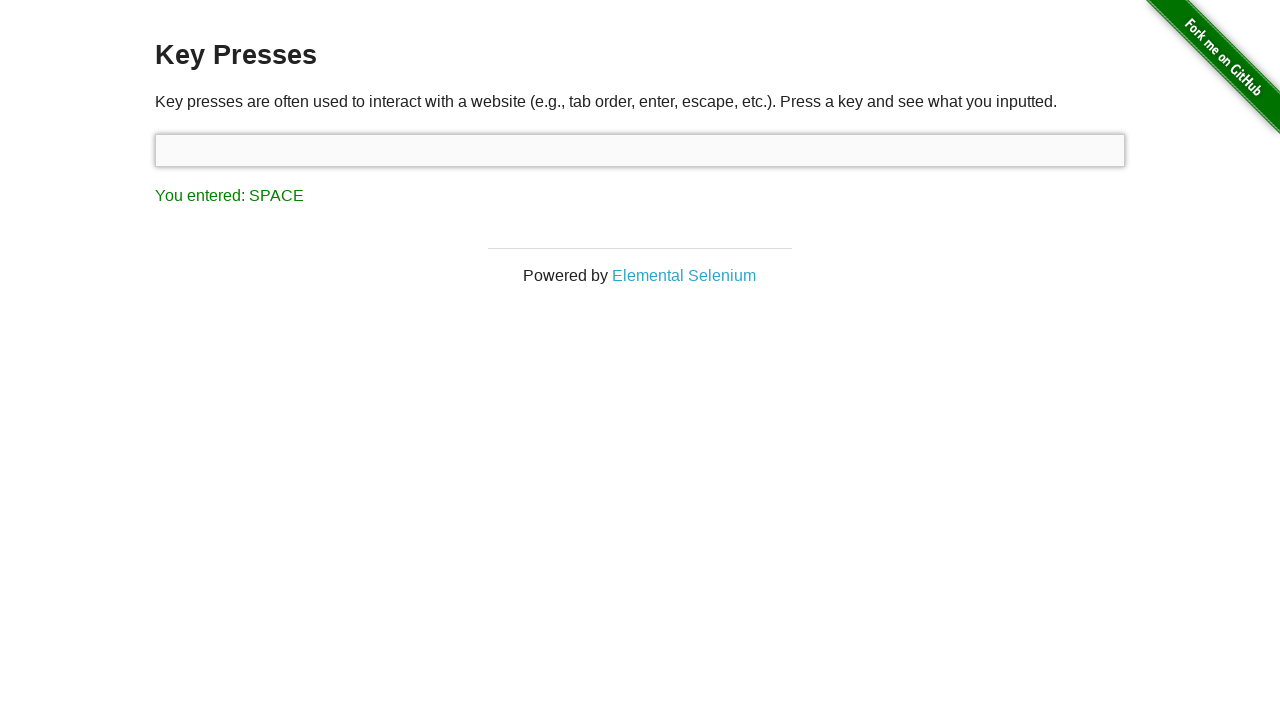

Result element loaded on page
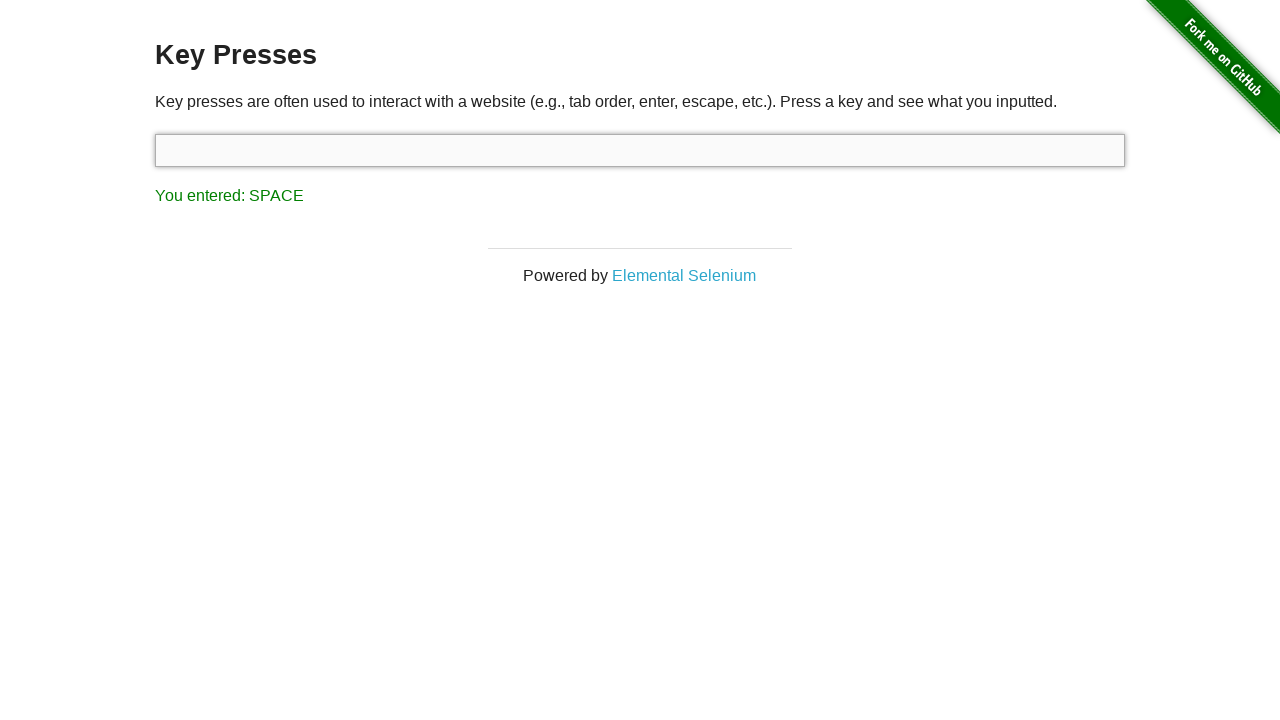

Retrieved result text content
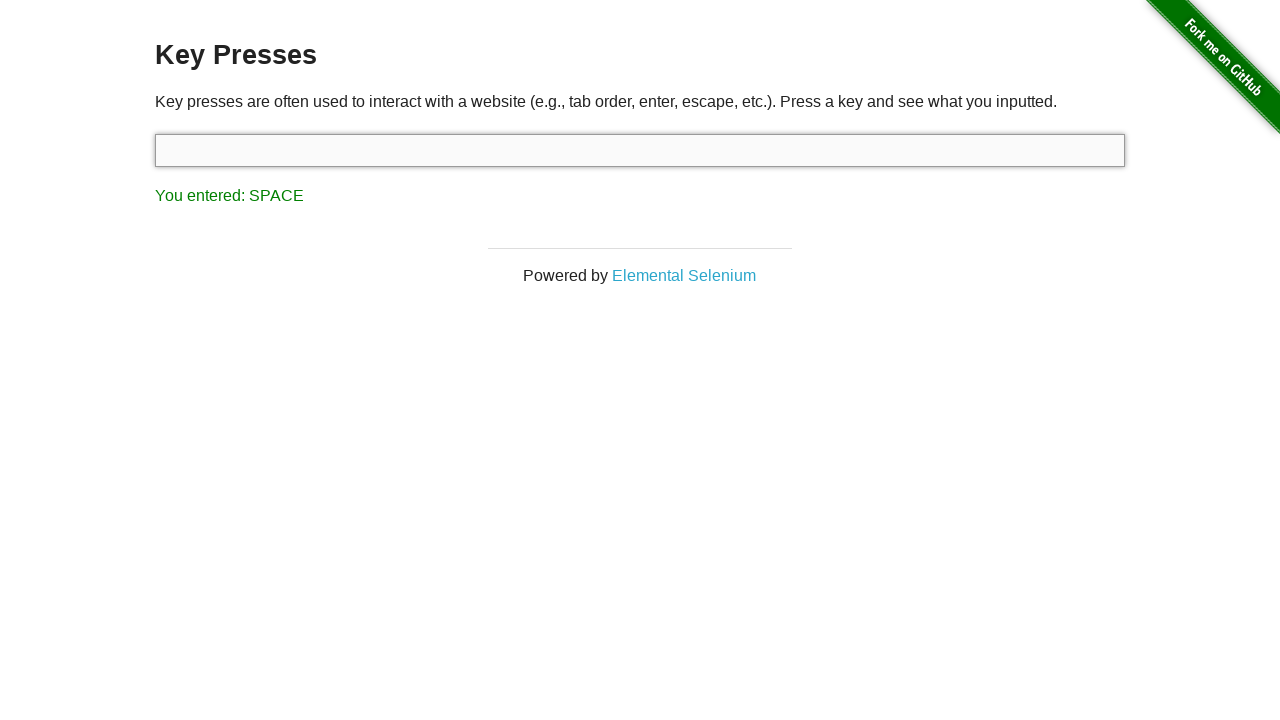

Verified result text shows 'You entered: SPACE'
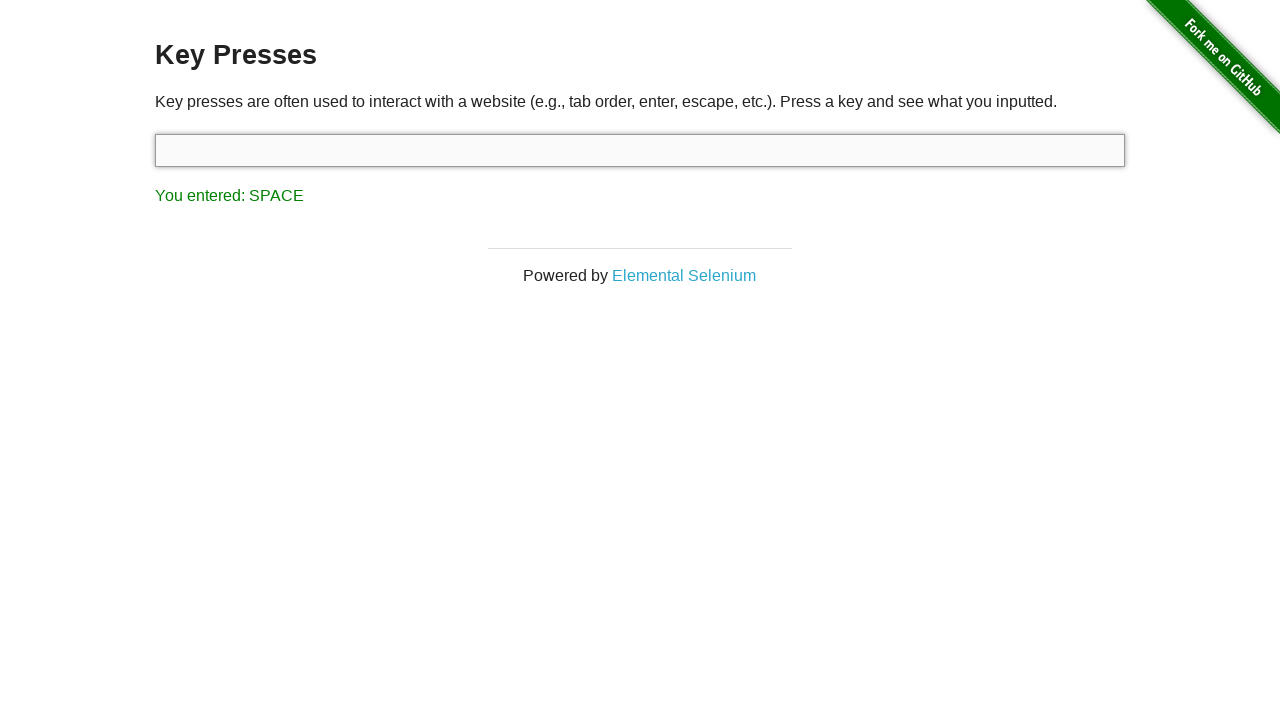

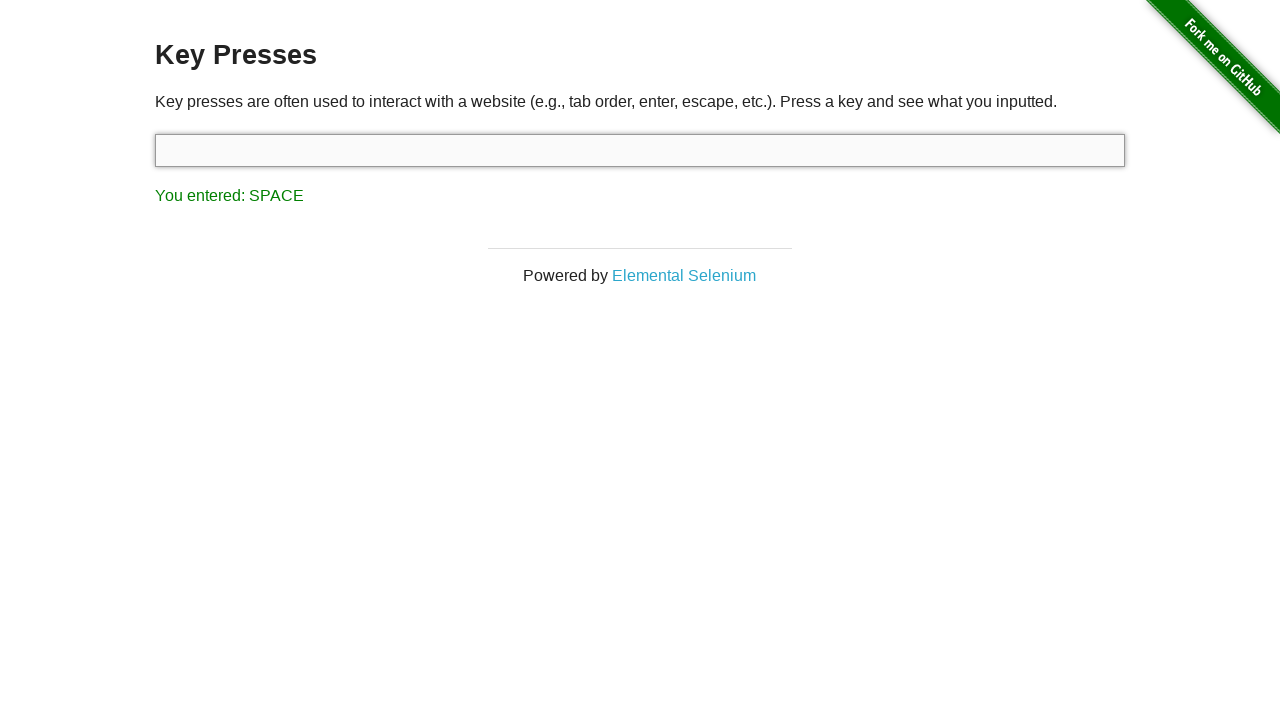